Tests window switching functionality by clicking a link that opens a new window and verifying titles in both windows

Starting URL: http://the-internet.herokuapp.com/windows

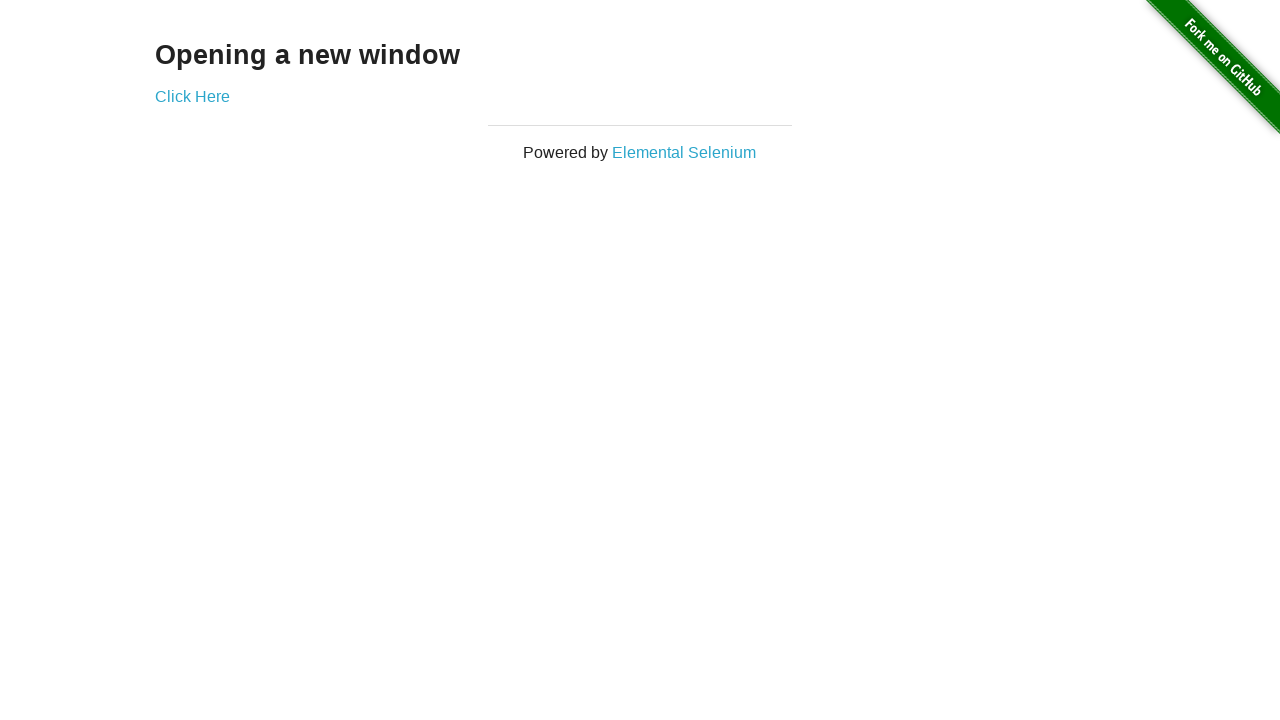

Stored reference to original window/tab
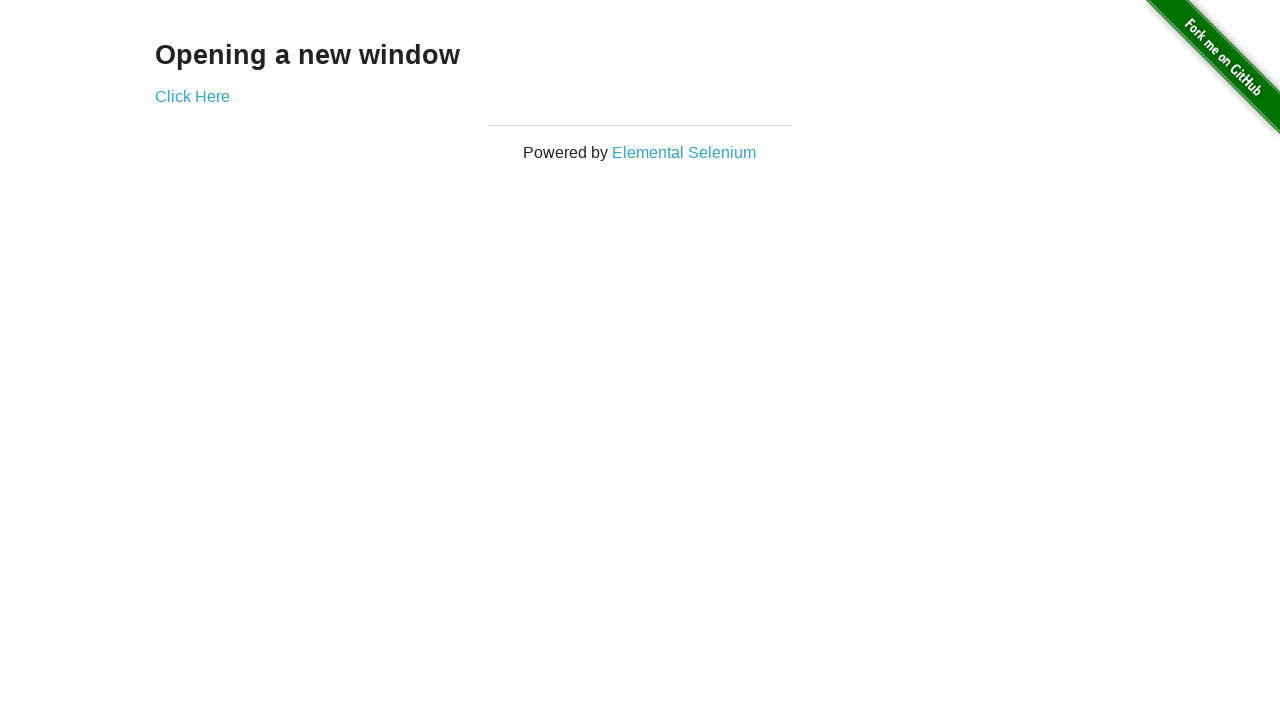

Clicked link that opens new window at (192, 96) on .example a
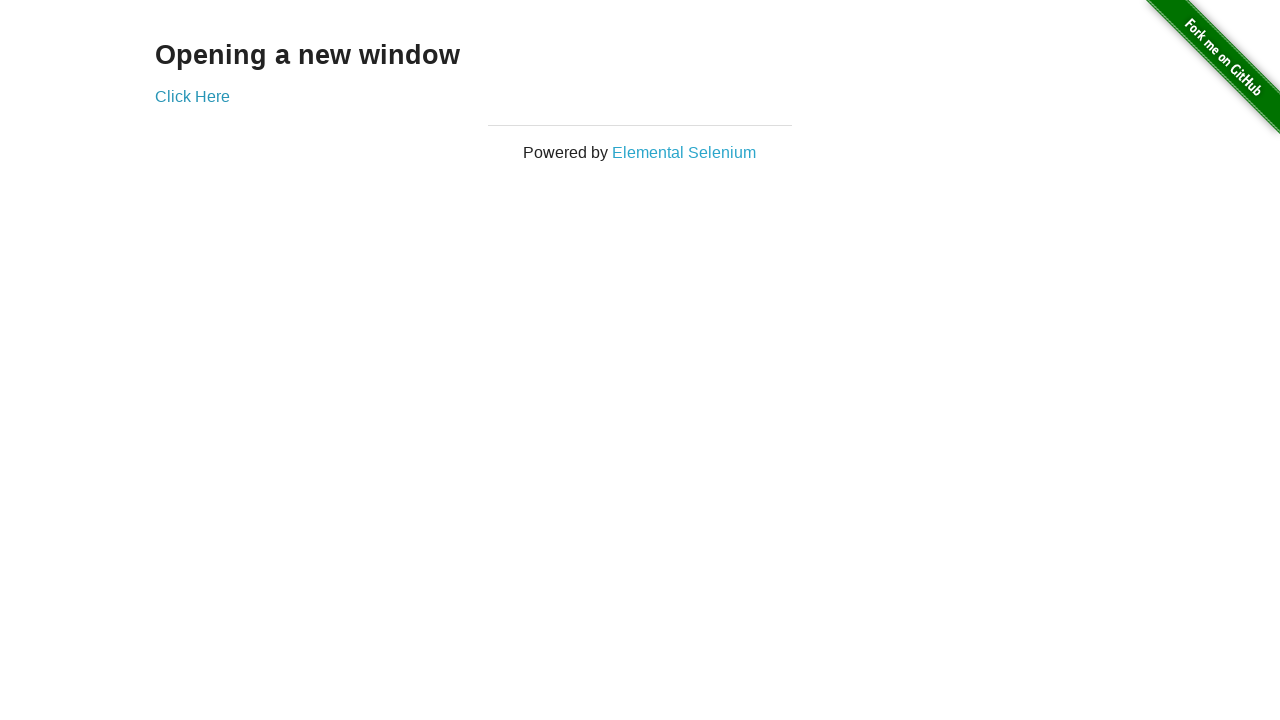

New window opened and captured
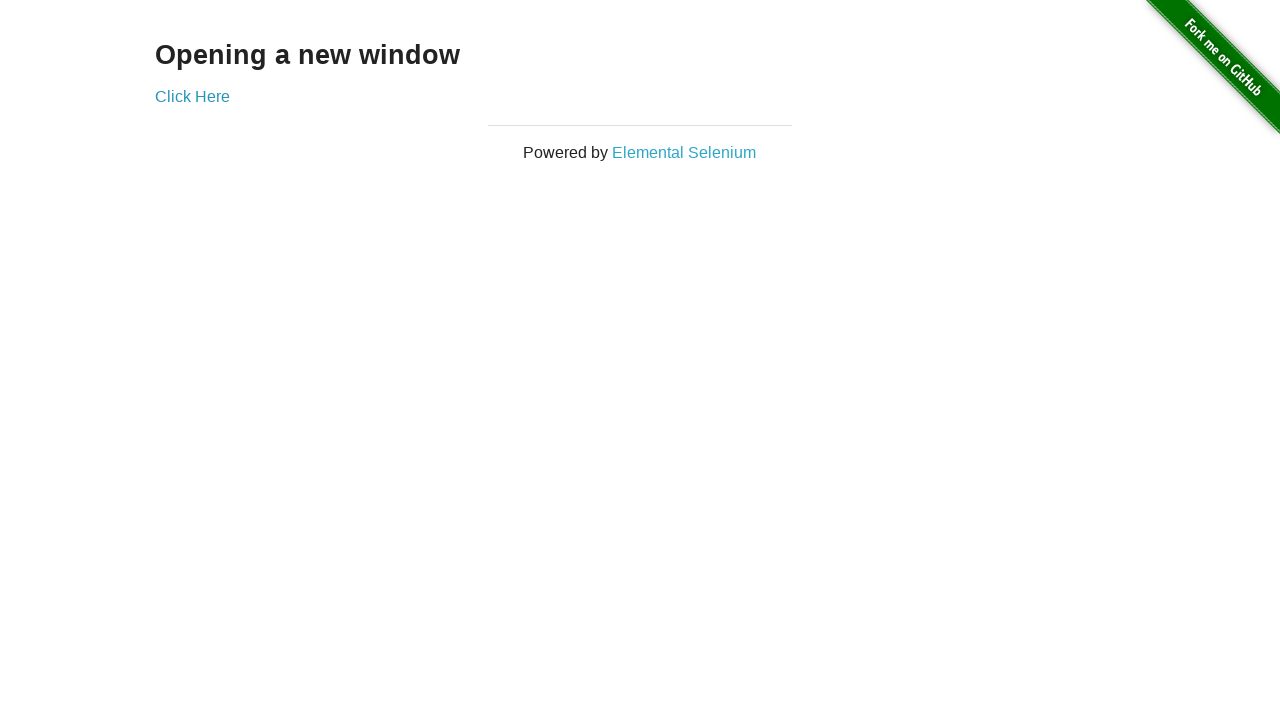

Verified original window title is not 'New Window'
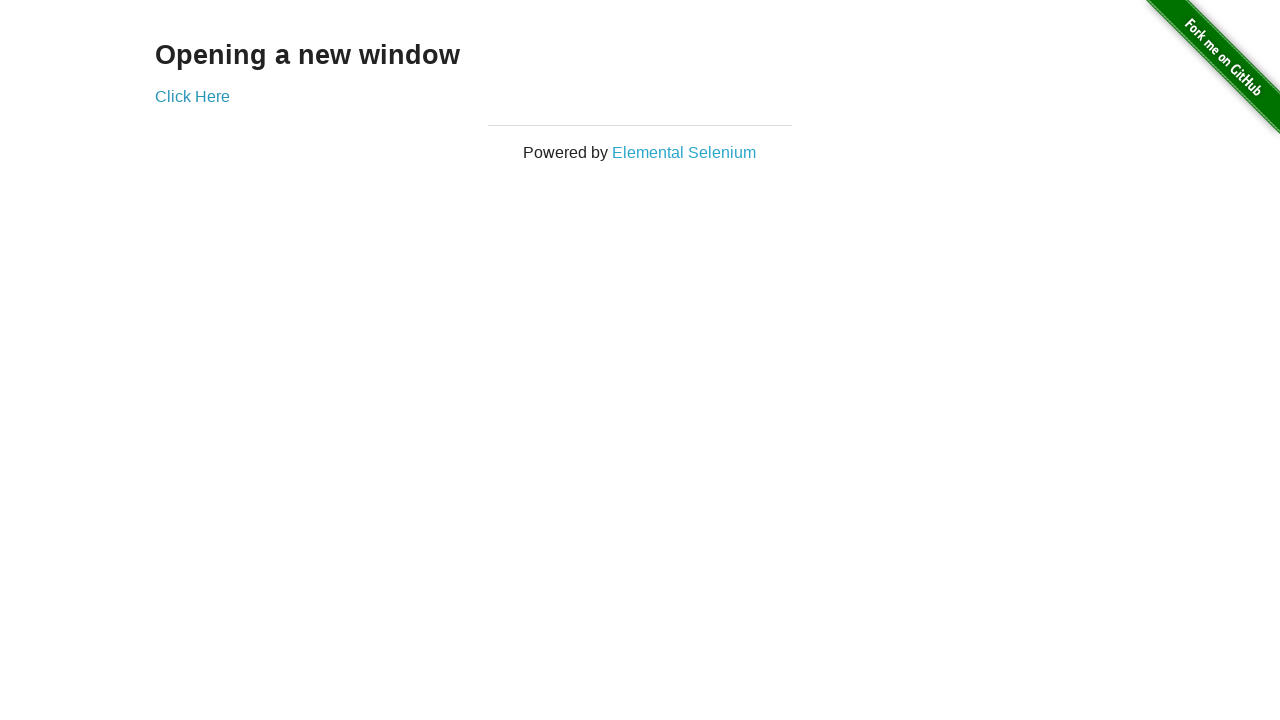

Verified new window title is 'New Window'
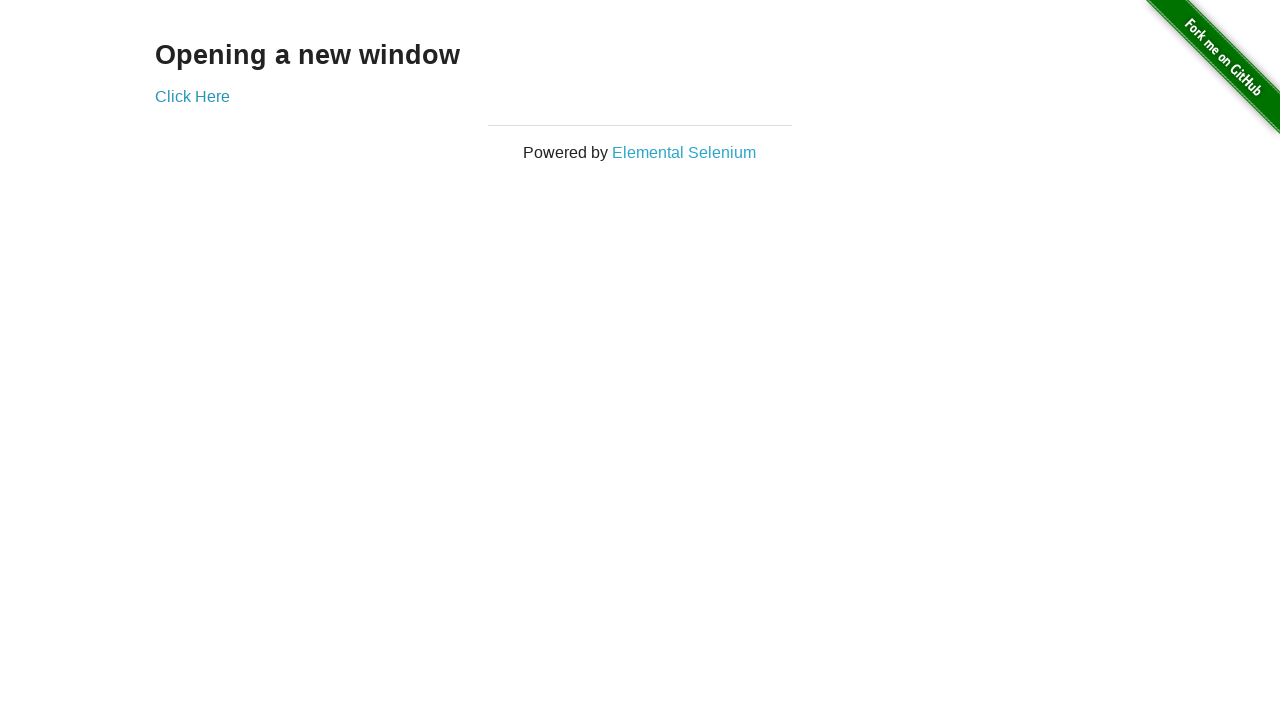

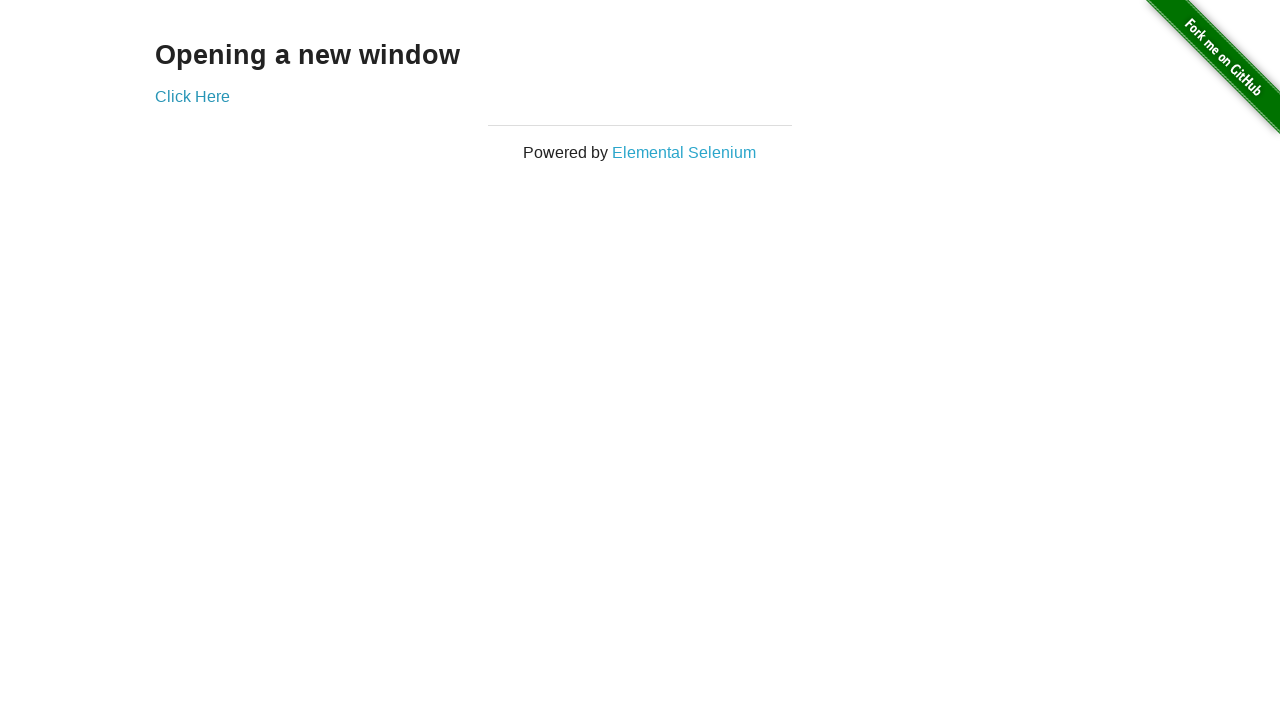